Tests that the Clear Completed button is hidden when no items are completed

Starting URL: https://demo.playwright.dev/todomvc

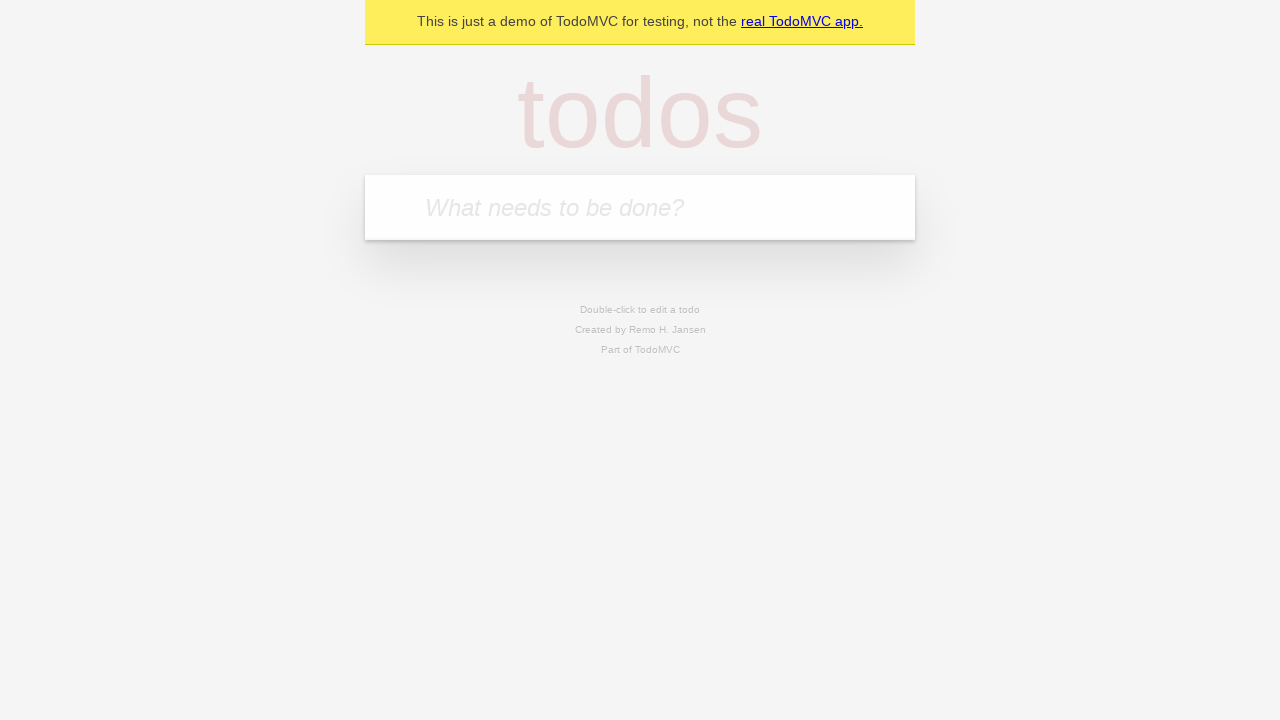

Filled todo input with 'buy some cheese' on internal:attr=[placeholder="What needs to be done?"i]
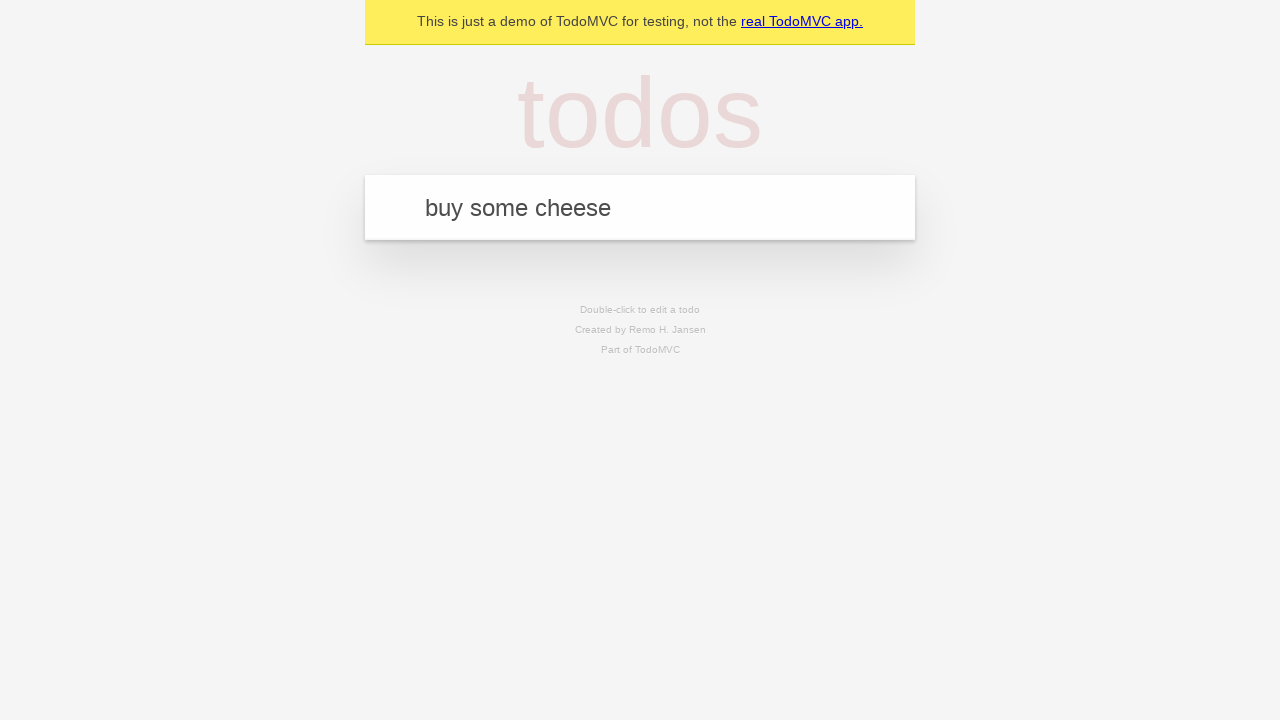

Pressed Enter to add first todo on internal:attr=[placeholder="What needs to be done?"i]
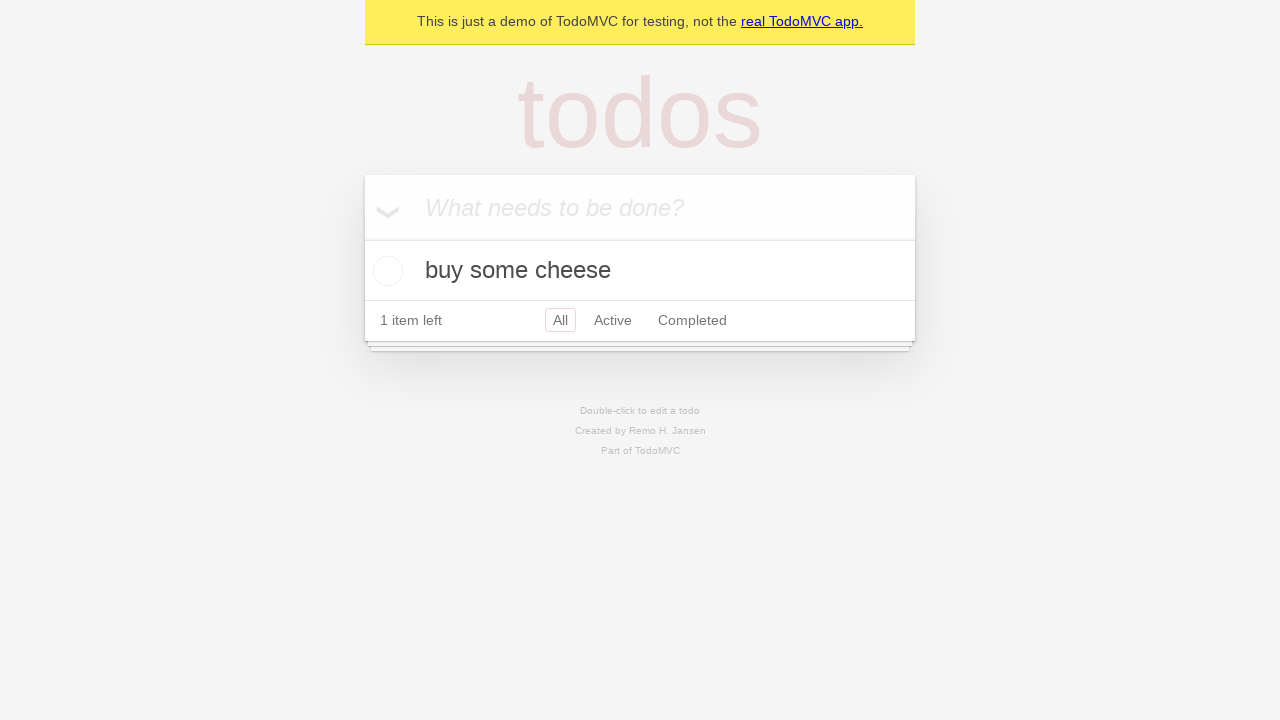

Filled todo input with 'feed the cat' on internal:attr=[placeholder="What needs to be done?"i]
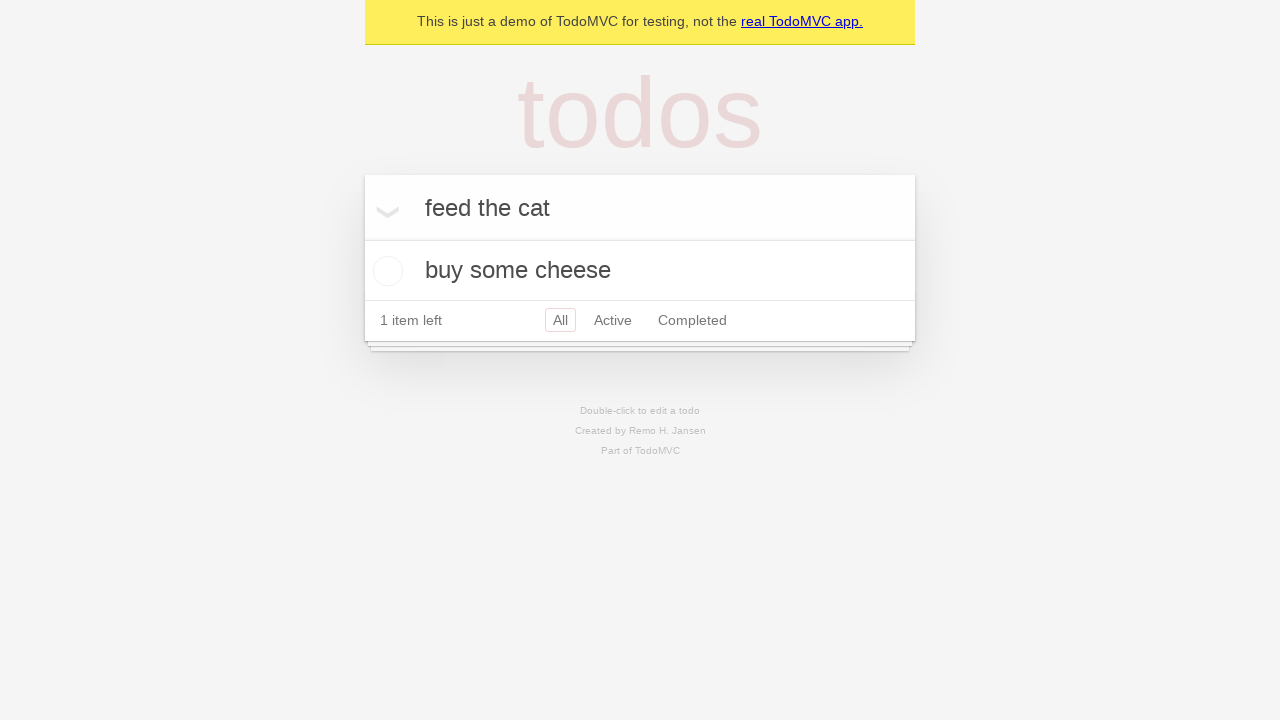

Pressed Enter to add second todo on internal:attr=[placeholder="What needs to be done?"i]
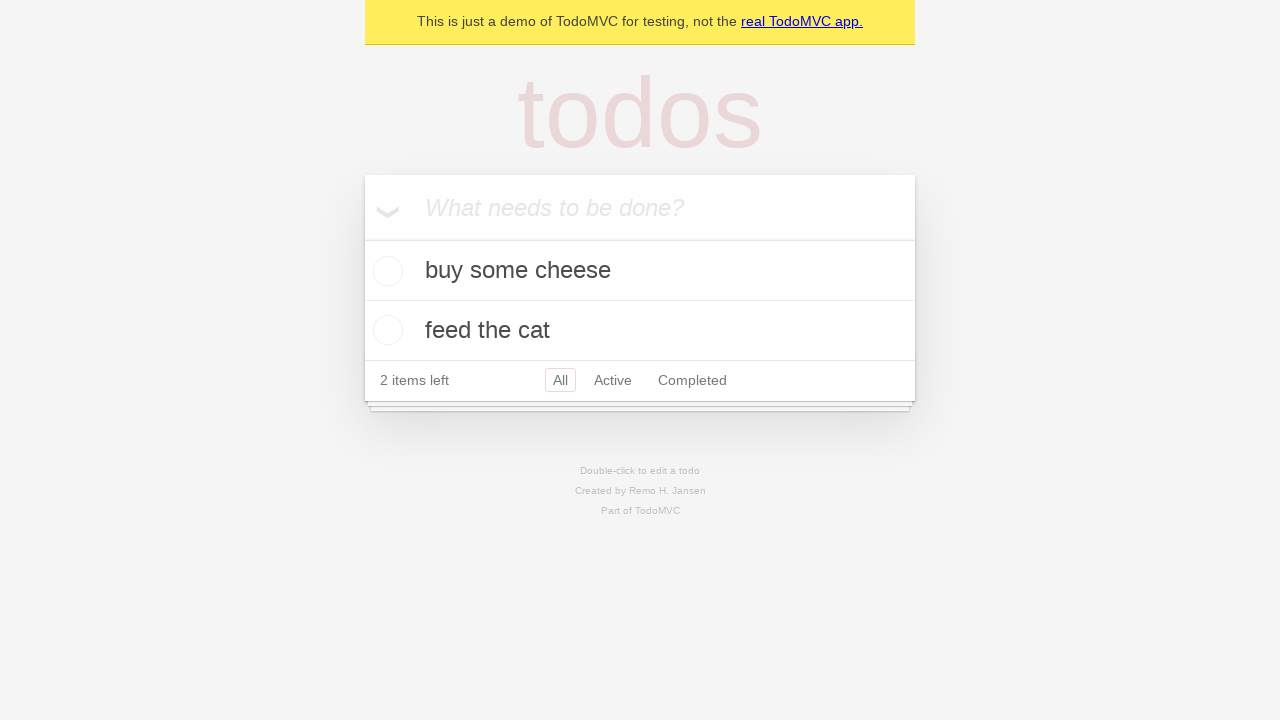

Filled todo input with 'book a doctors appointment' on internal:attr=[placeholder="What needs to be done?"i]
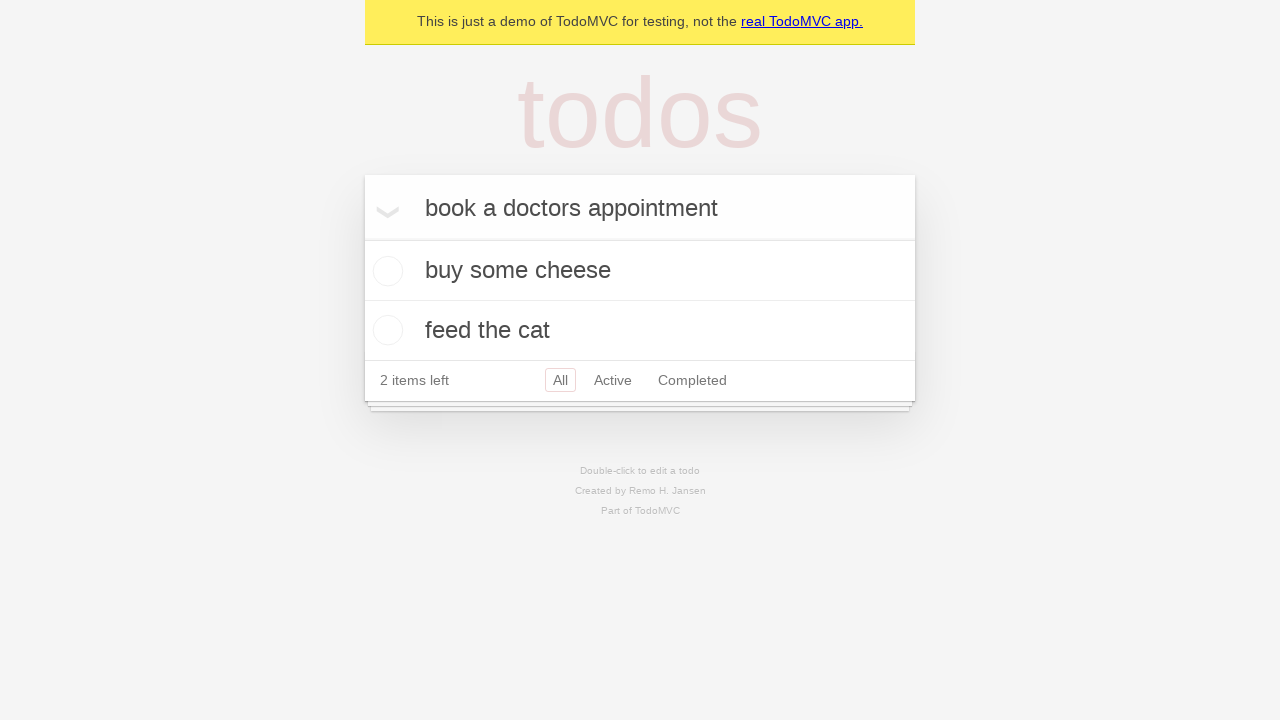

Pressed Enter to add third todo on internal:attr=[placeholder="What needs to be done?"i]
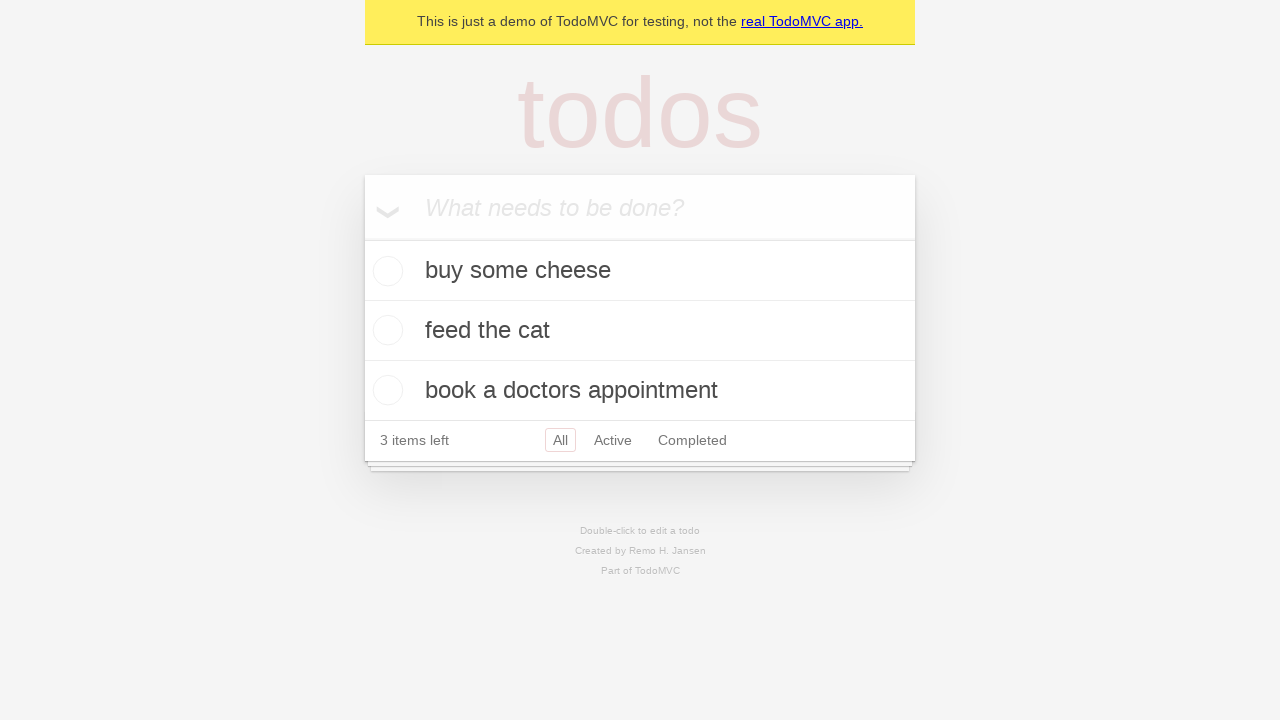

Checked the first todo item at (385, 271) on .todo-list li .toggle >> nth=0
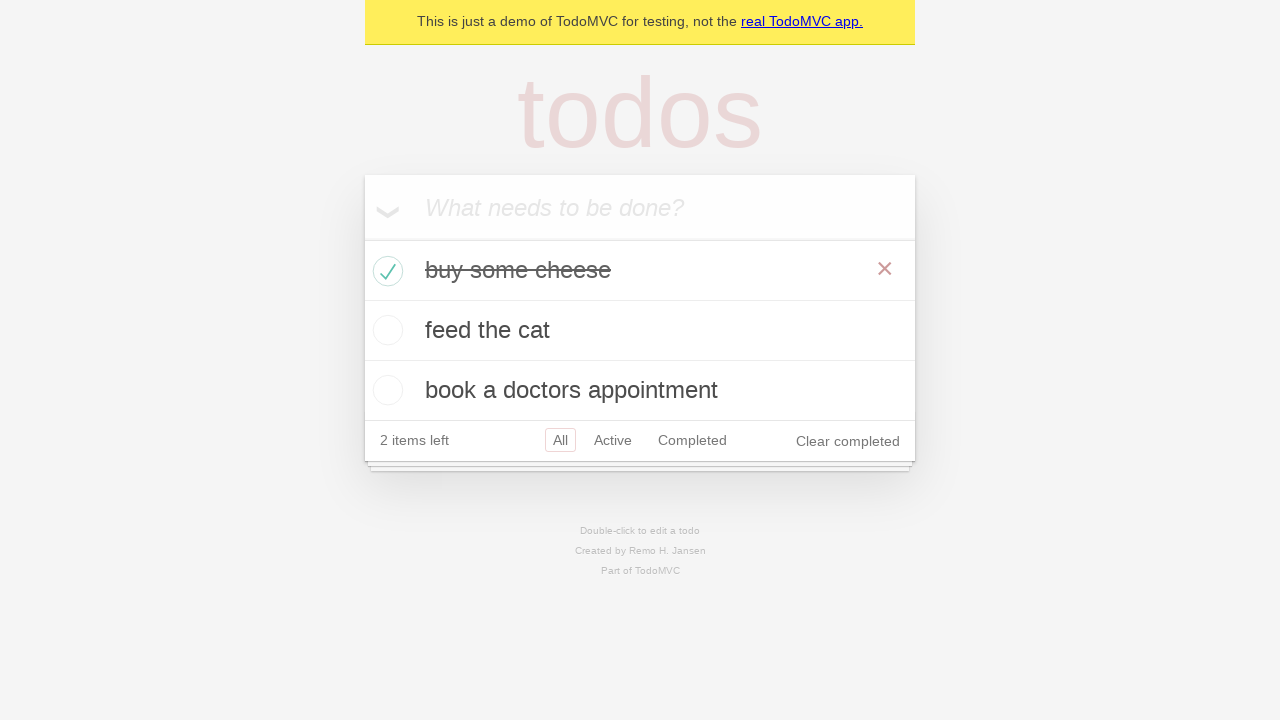

Clicked 'Clear completed' button to remove completed todo at (848, 441) on internal:role=button[name="Clear completed"i]
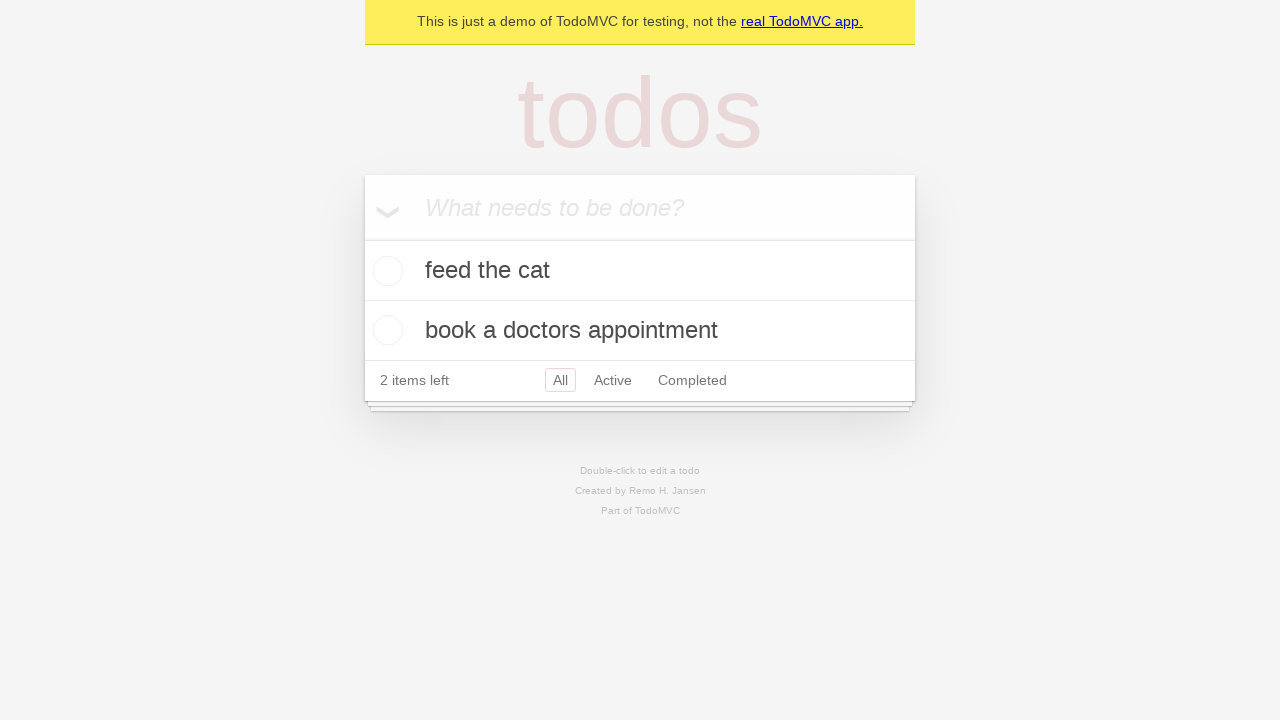

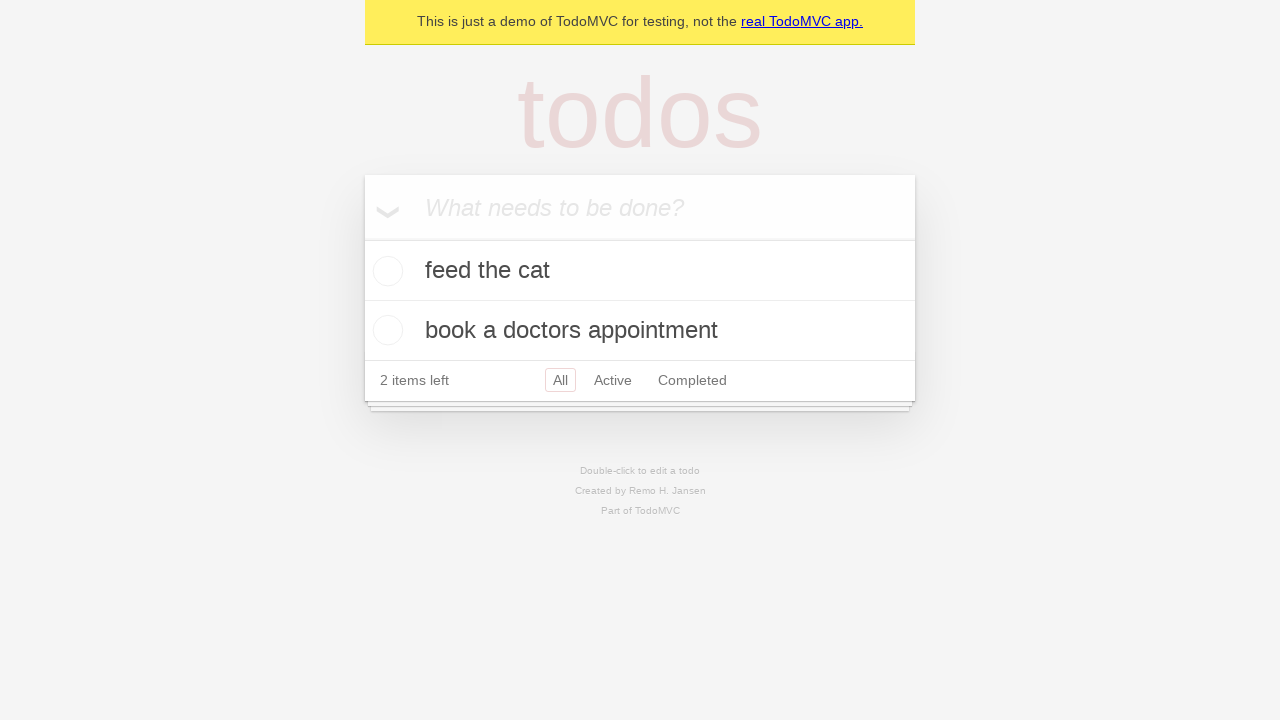